Tests the datepicker functionality by entering a date value into the date field and submitting it with the Enter key

Starting URL: https://formy-project.herokuapp.com/datepicker

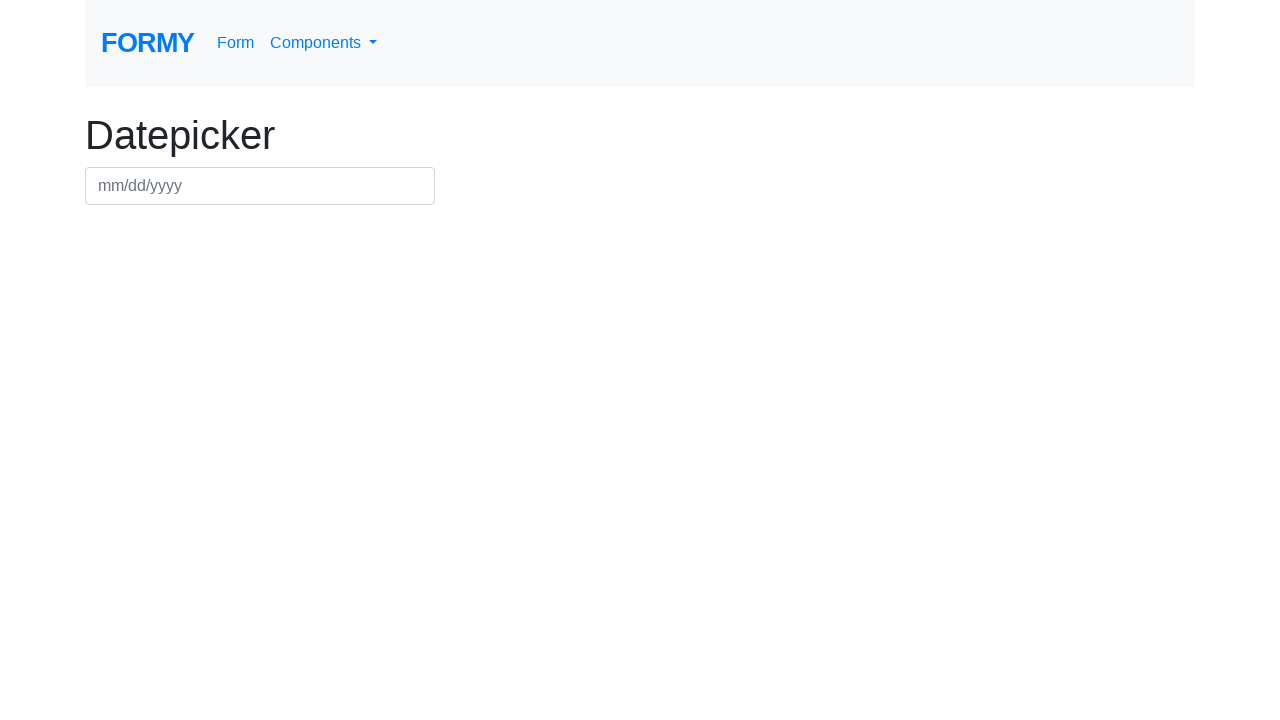

Filled datepicker field with date '03/15/2024' on #datepicker
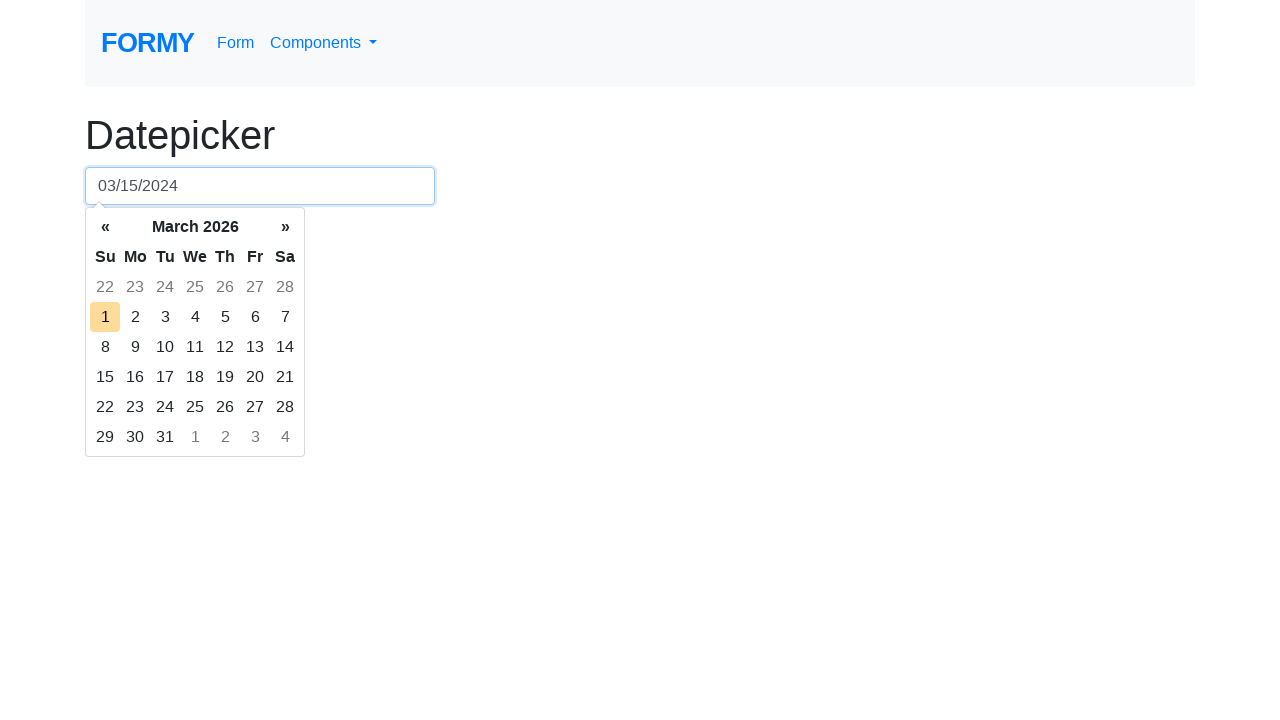

Pressed Enter key to submit the date selection on #datepicker
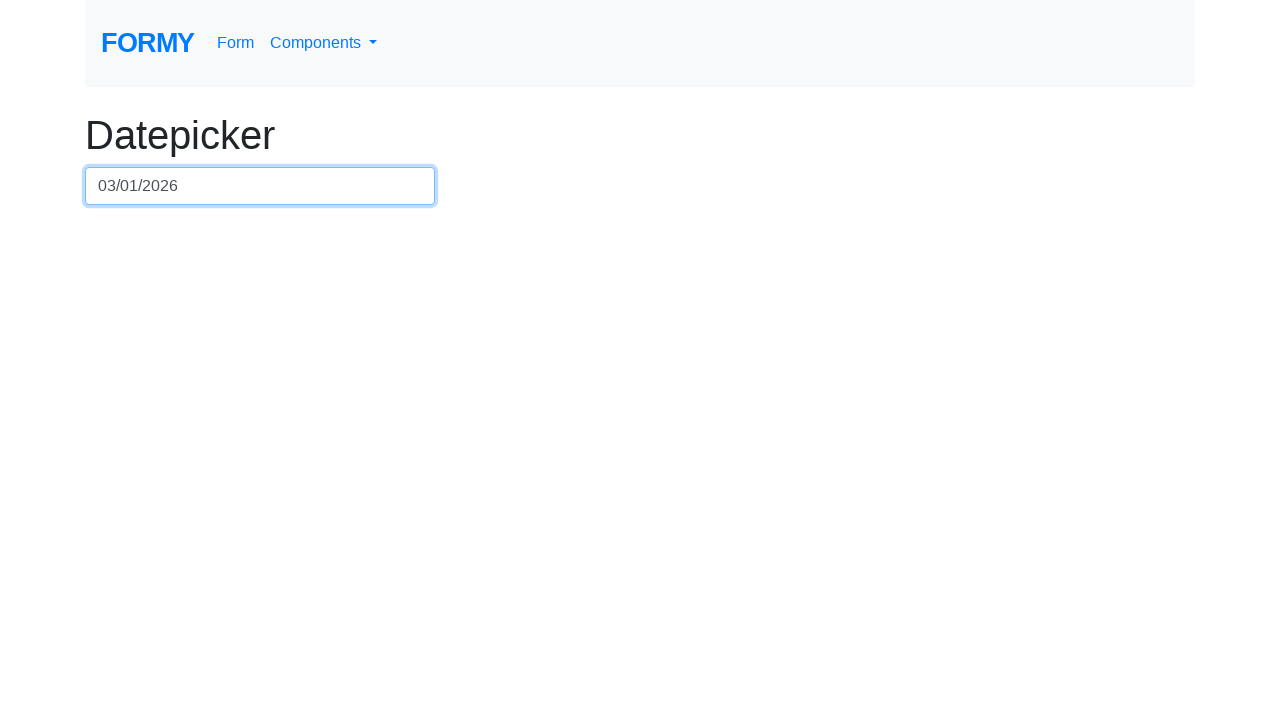

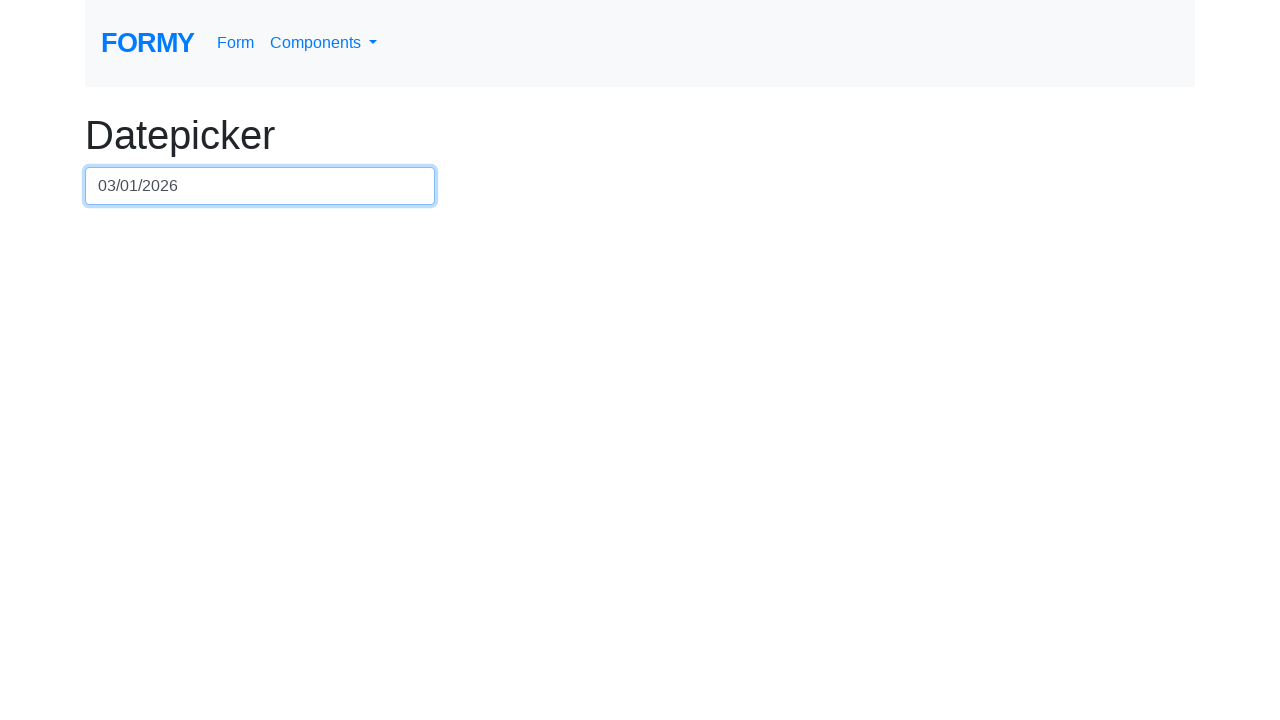